Tests dynamic loading by verifying initial element invisibility, clicking Start, and waiting for loading to complete

Starting URL: http://the-internet.herokuapp.com/dynamic_loading/2

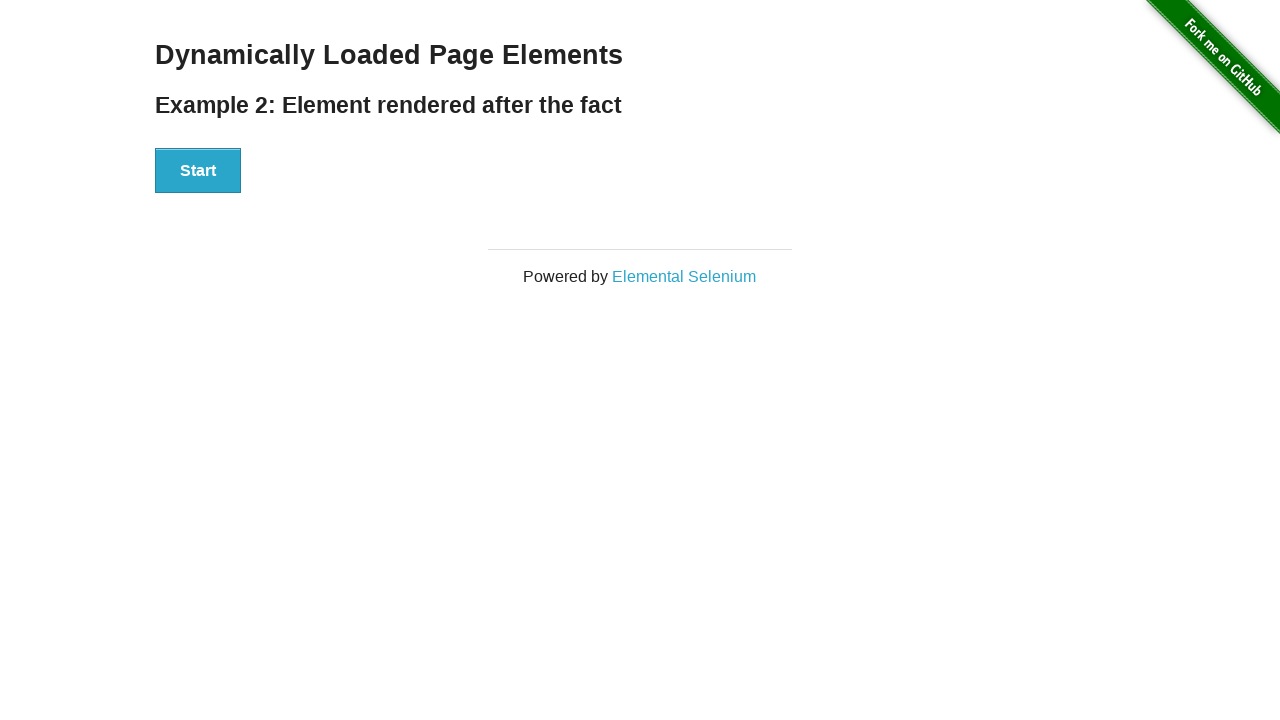

Verified Hello World text is not visible initially
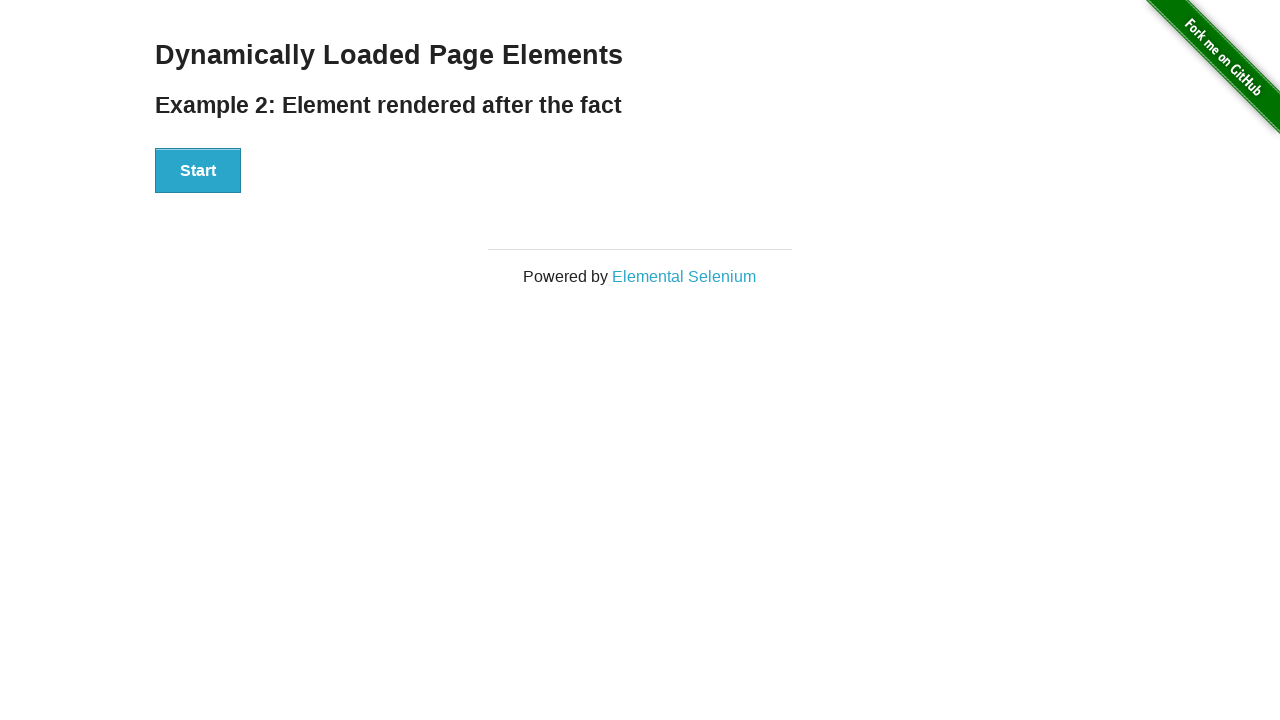

Verified loading image is not visible initially
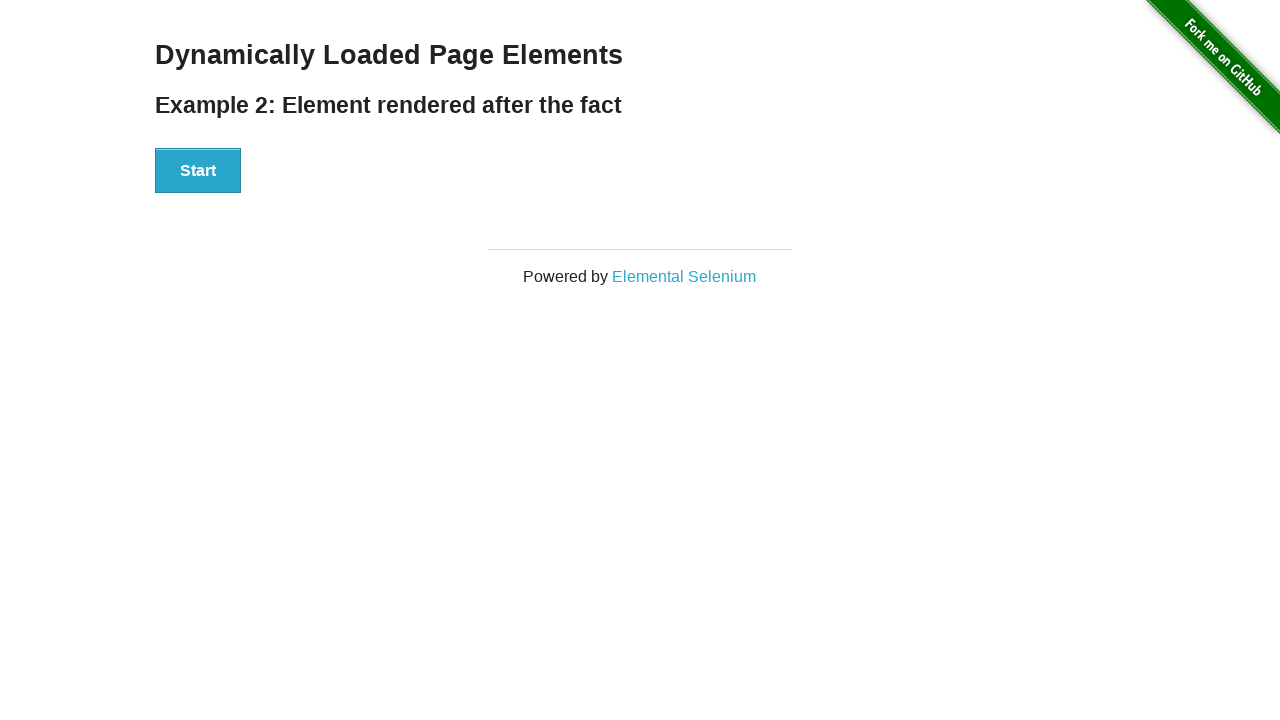

Clicked the Start button to initiate dynamic loading at (198, 171) on xpath=//div[@id='start']//button
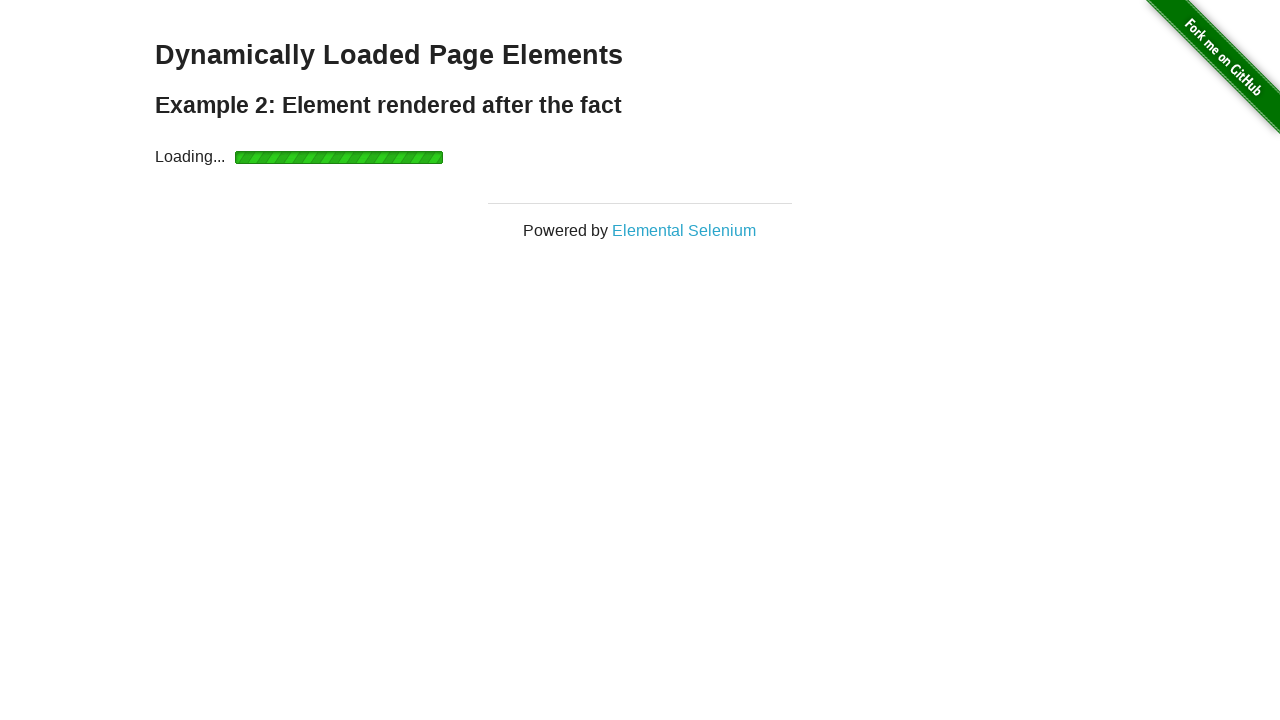

Loading image became hidden, indicating loading complete
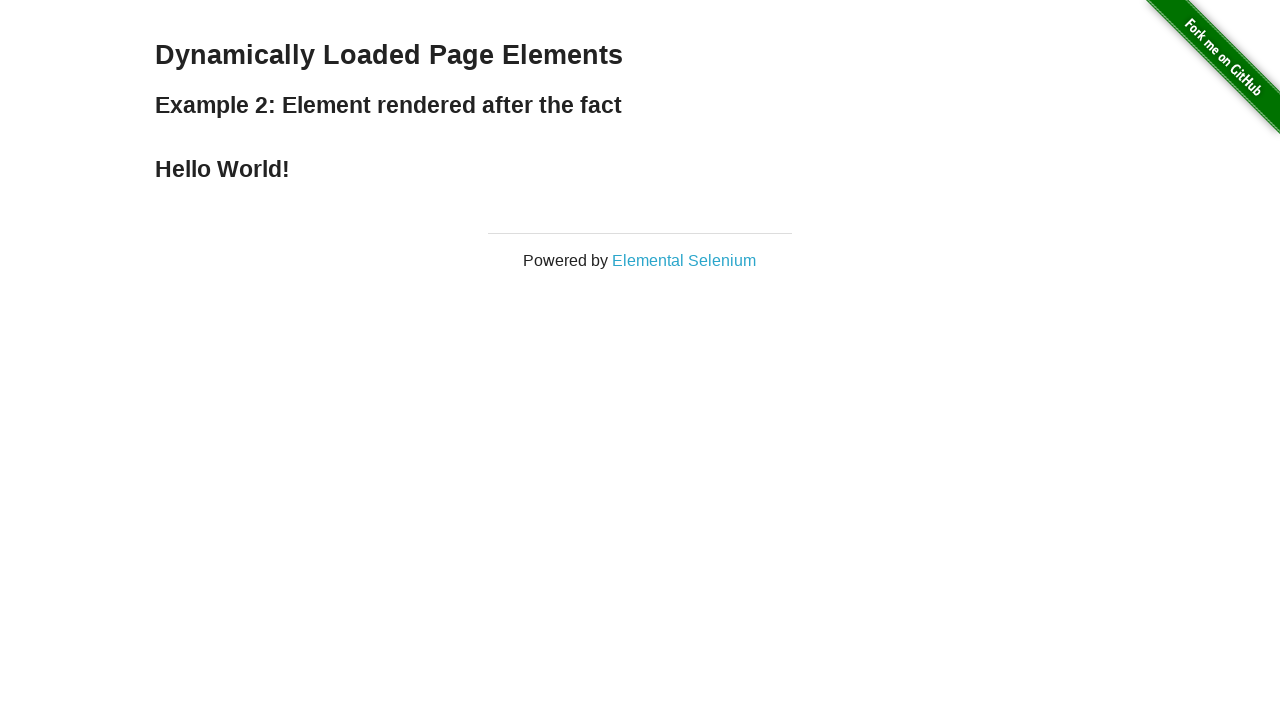

Start button became hidden after loading completed
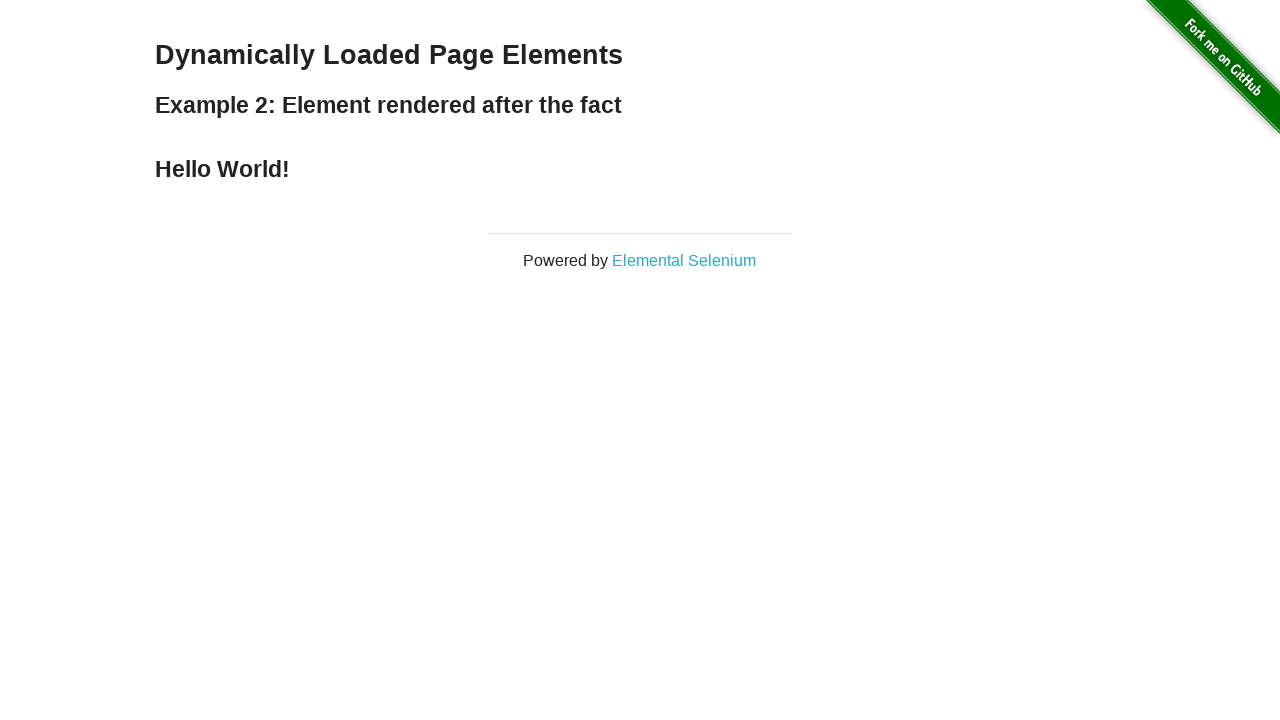

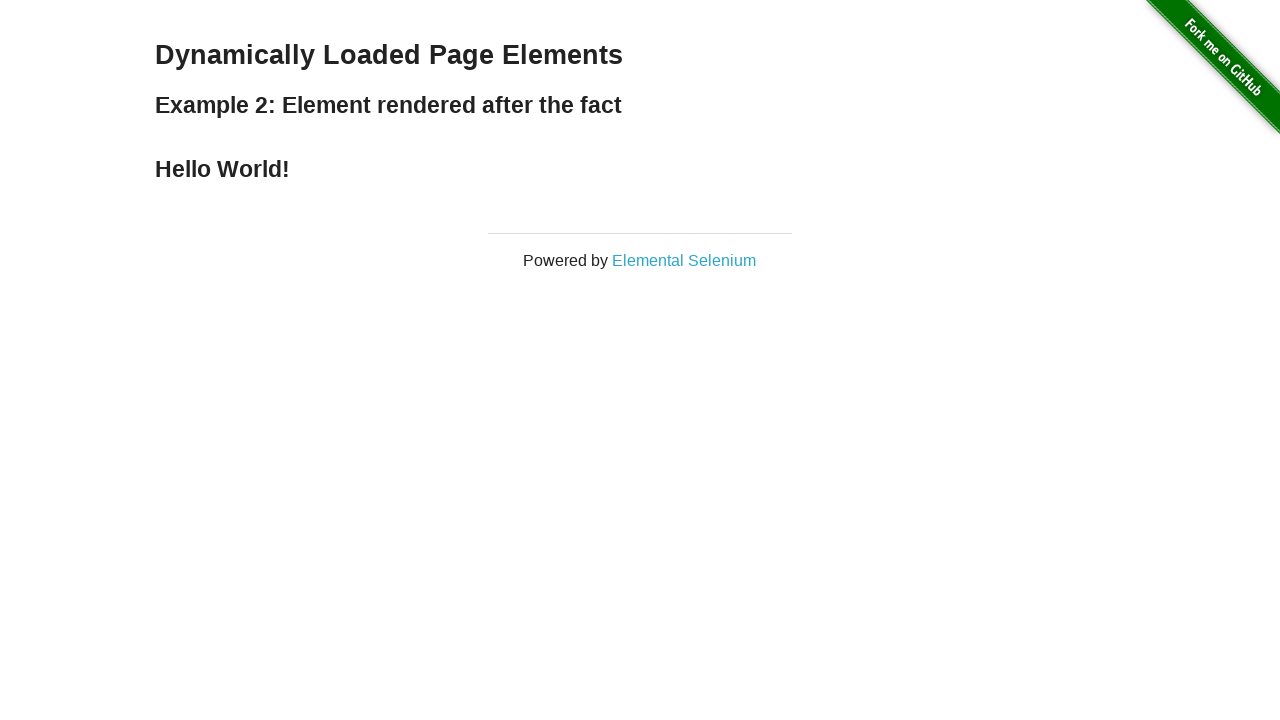